Navigates to the contact us page on makemysushi.com and verifies that the "Thank you for getting in touch" message is displayed on the page.

Starting URL: https://makemysushi.com/Sushi-share/contact-us

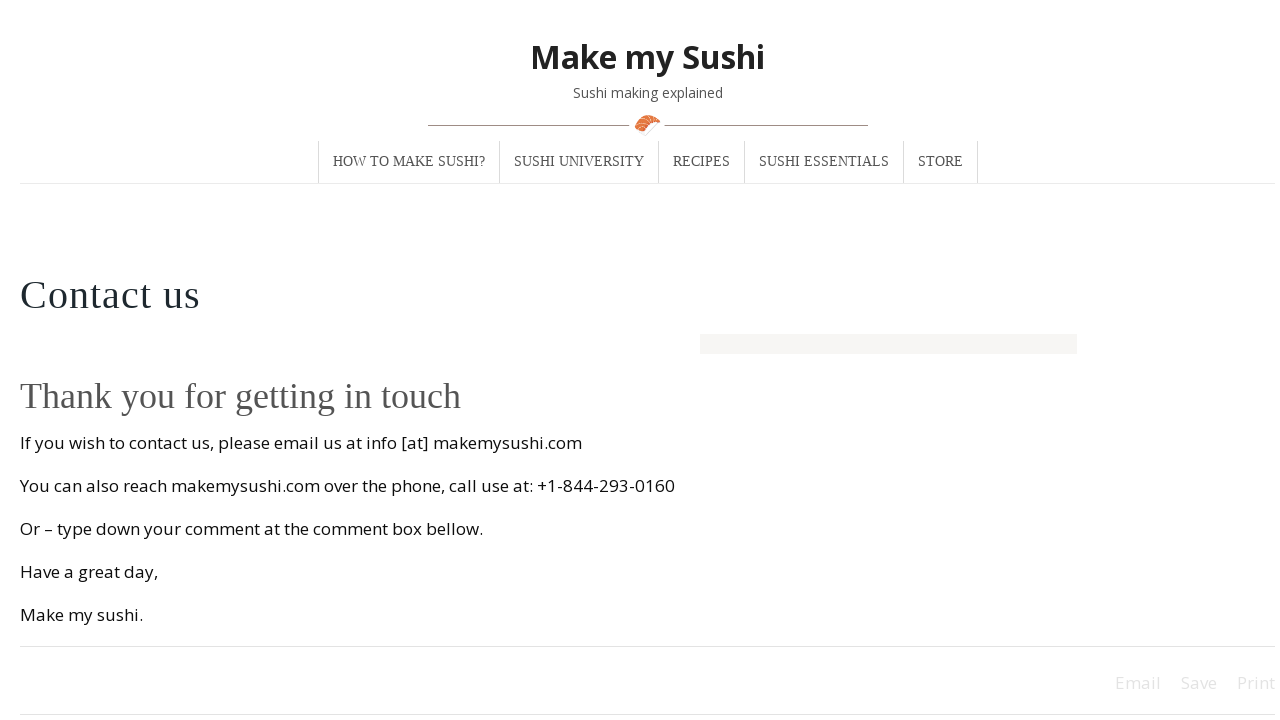

Set viewport size to 1920x1080
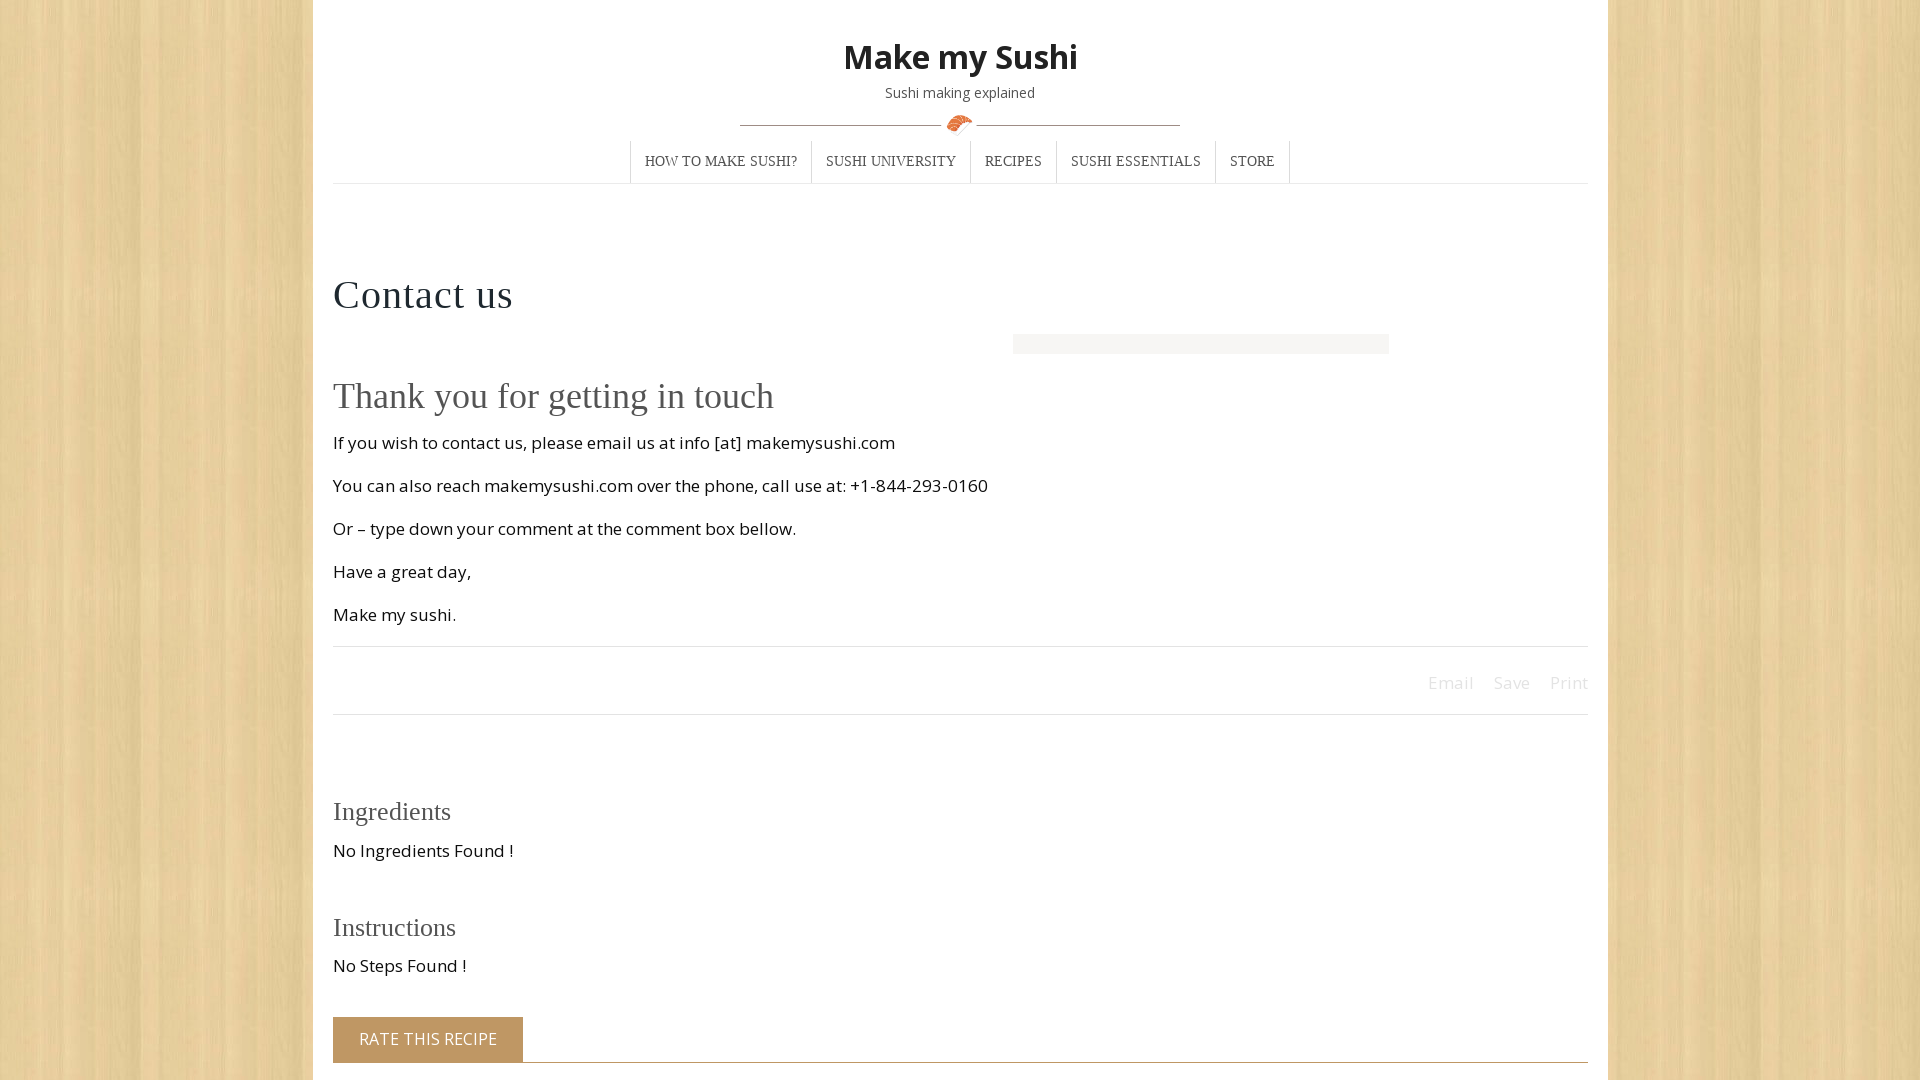

Waited for 'Thank you for getting in touch' message to appear
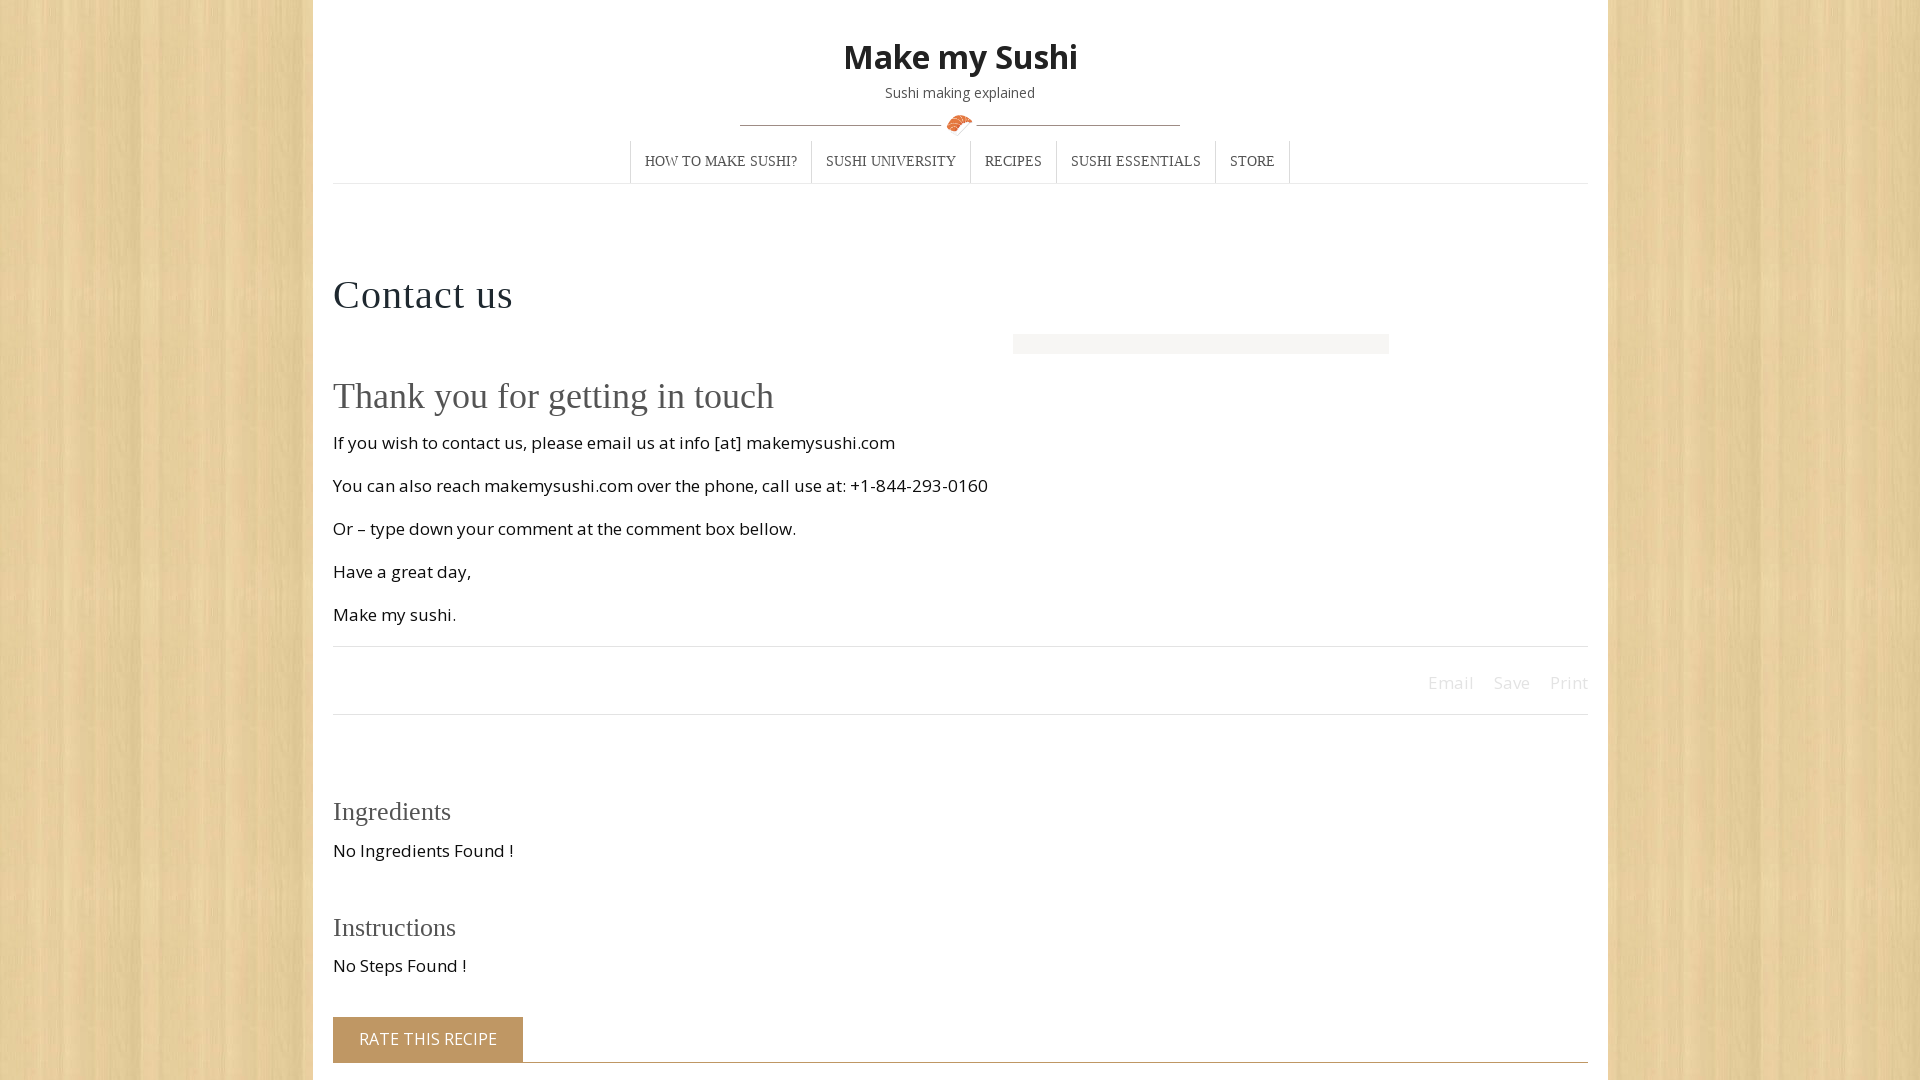

Located the thank you message element
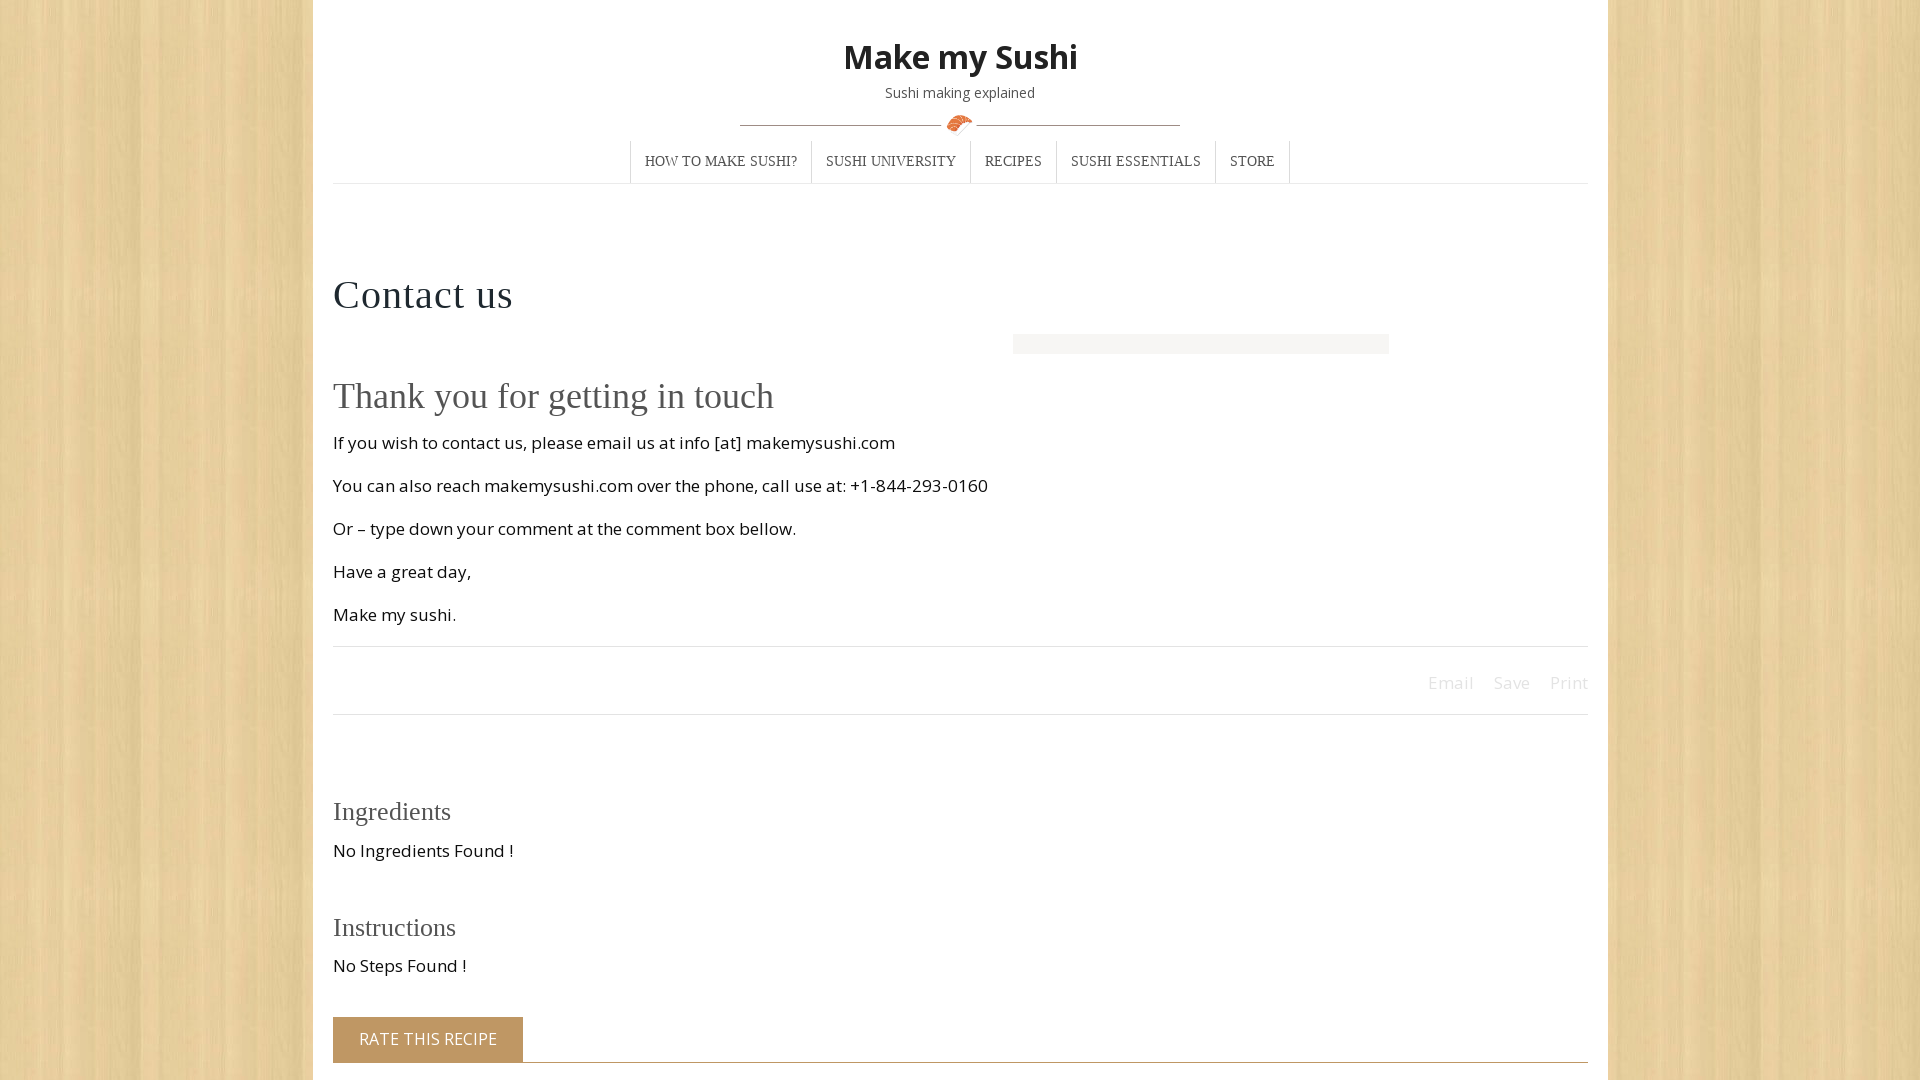

Verified the thank you message is visible on the page
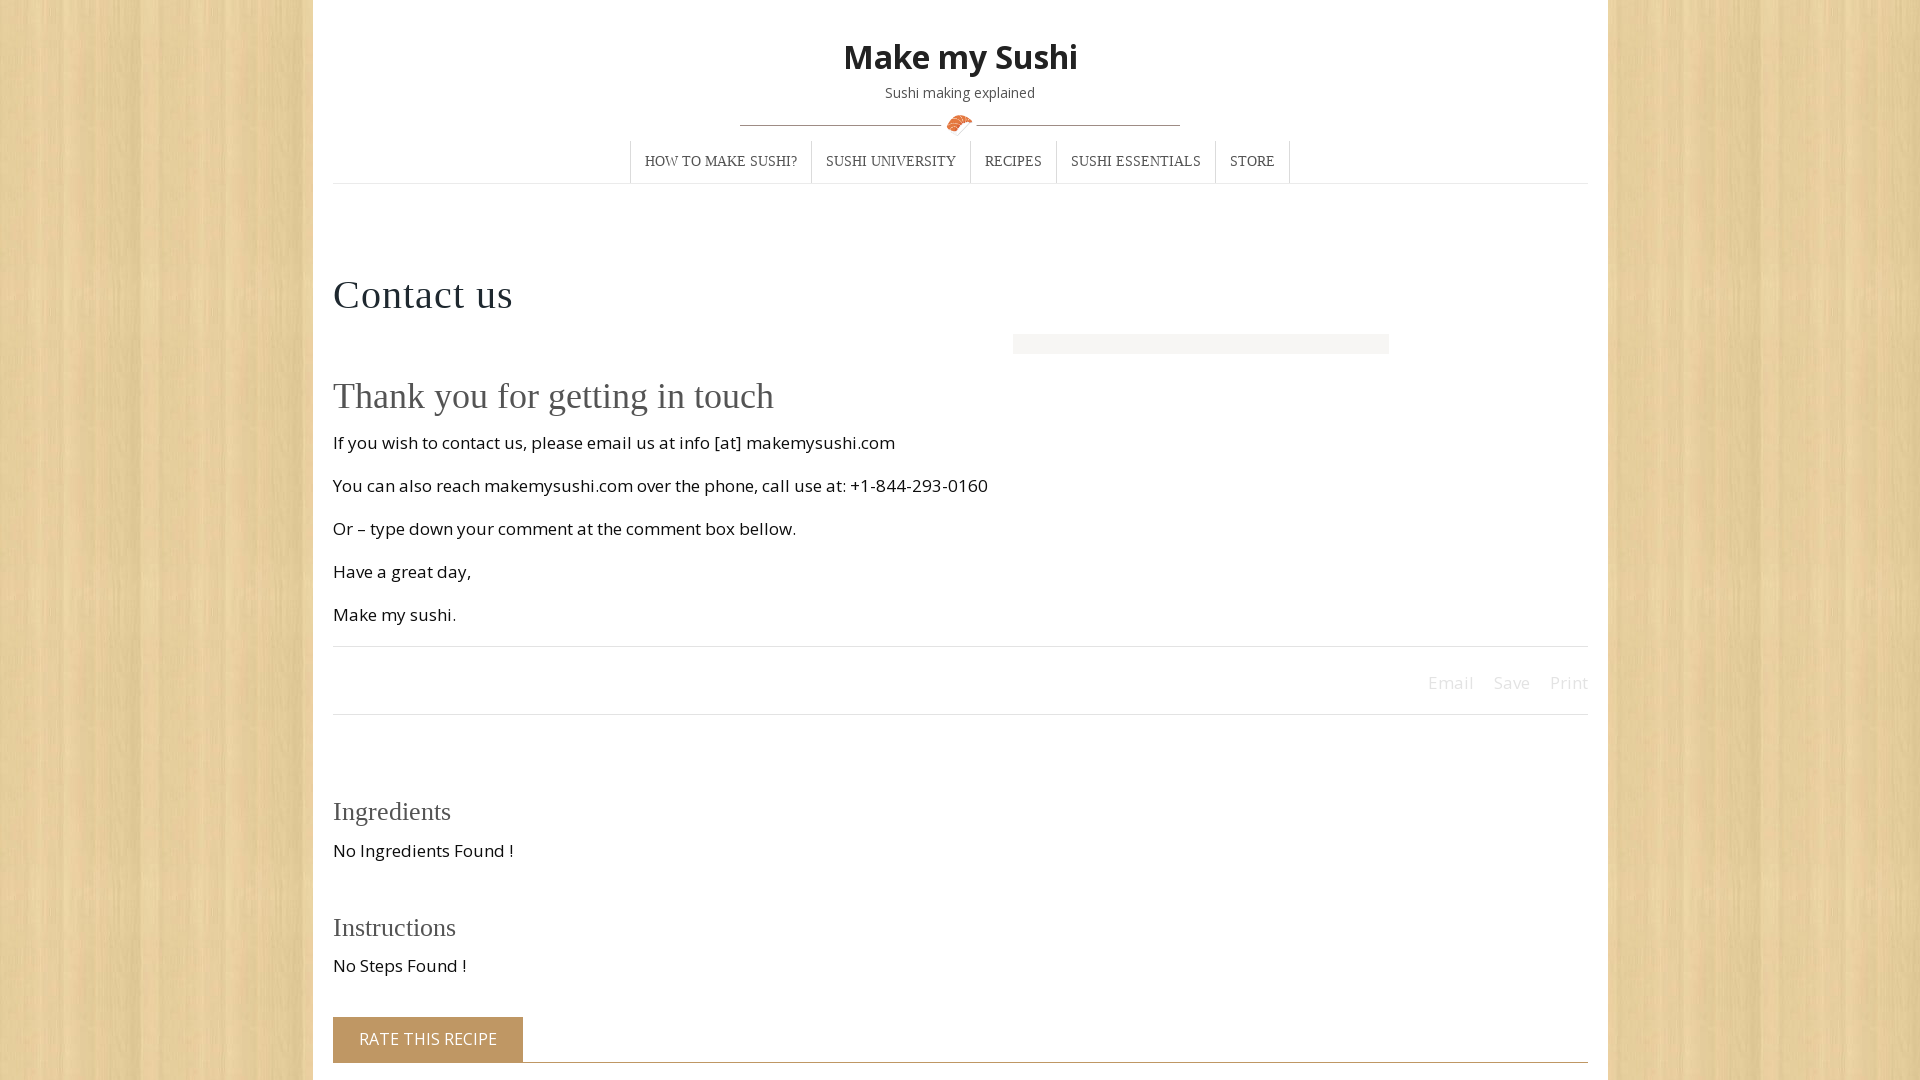

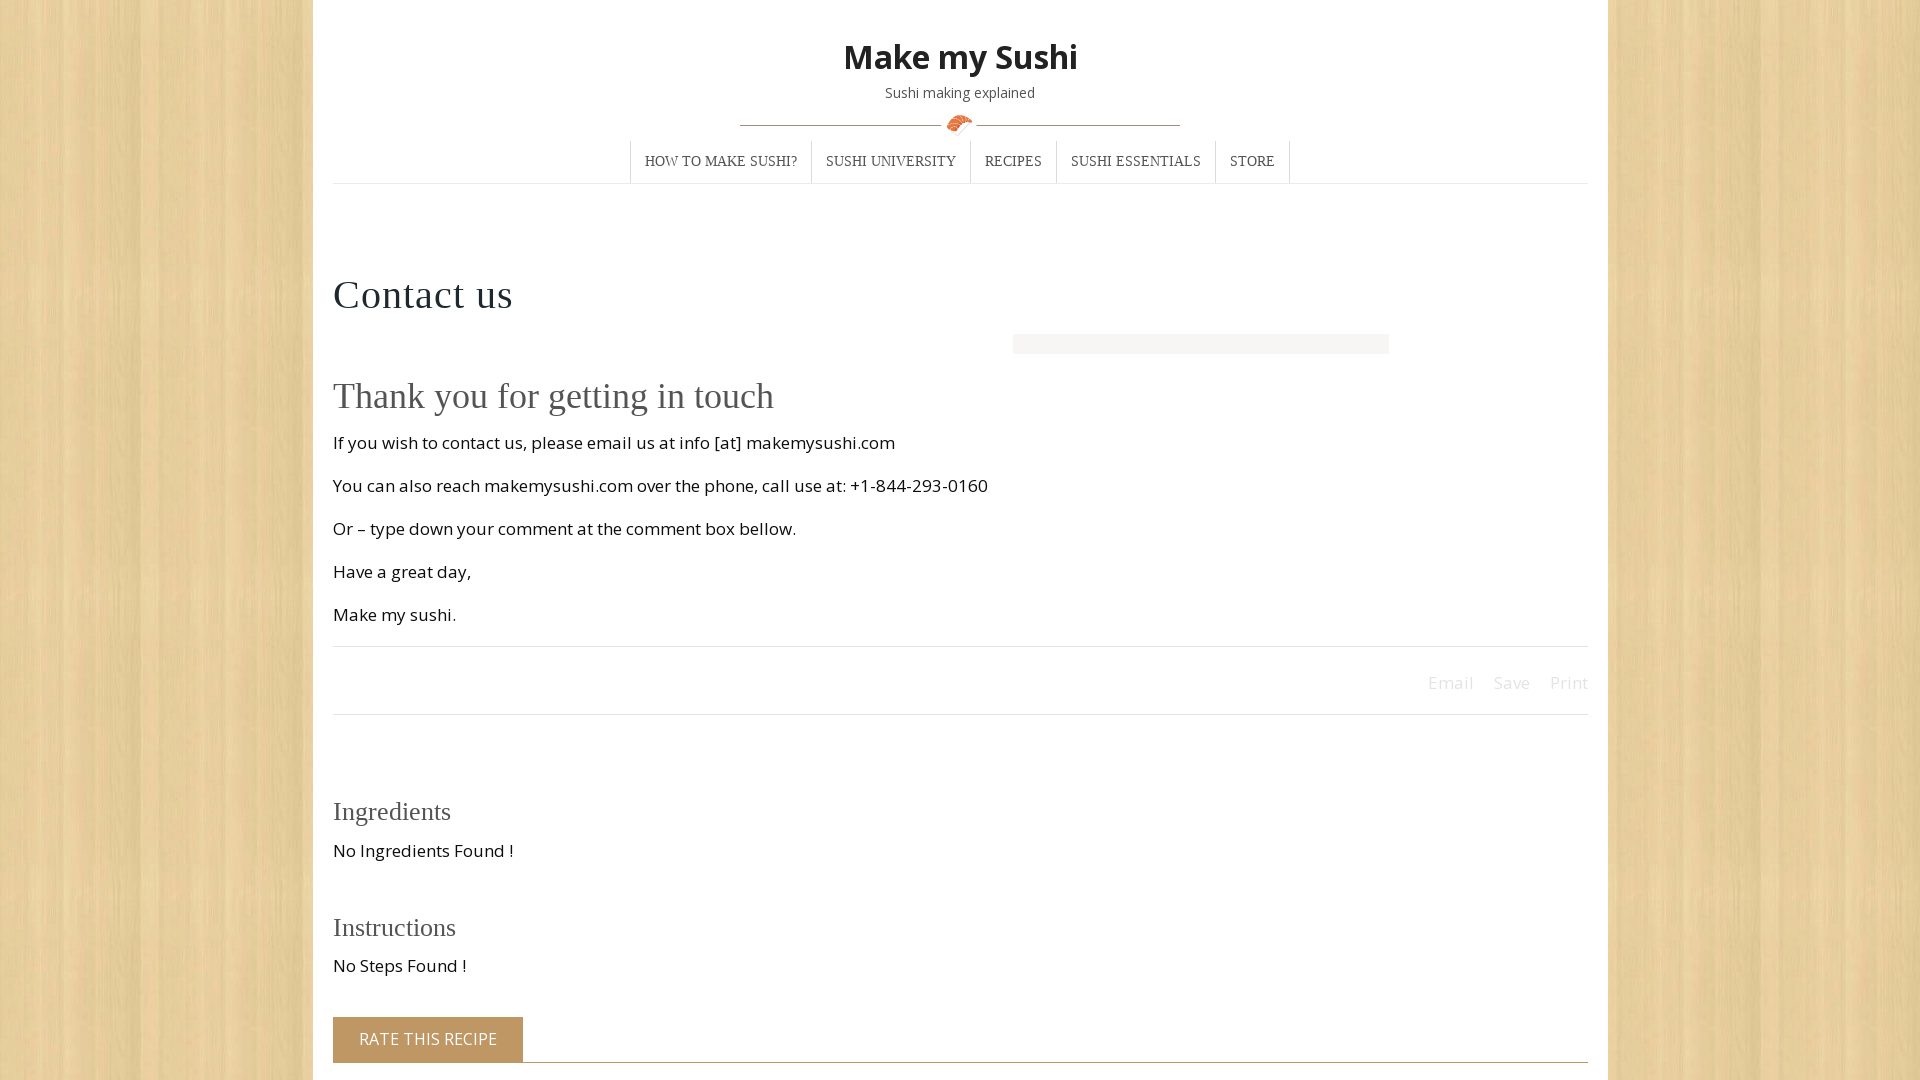